Navigates to Infinite Scroll page and verifies the URL and title

Starting URL: https://bonigarcia.dev/selenium-webdriver-java/

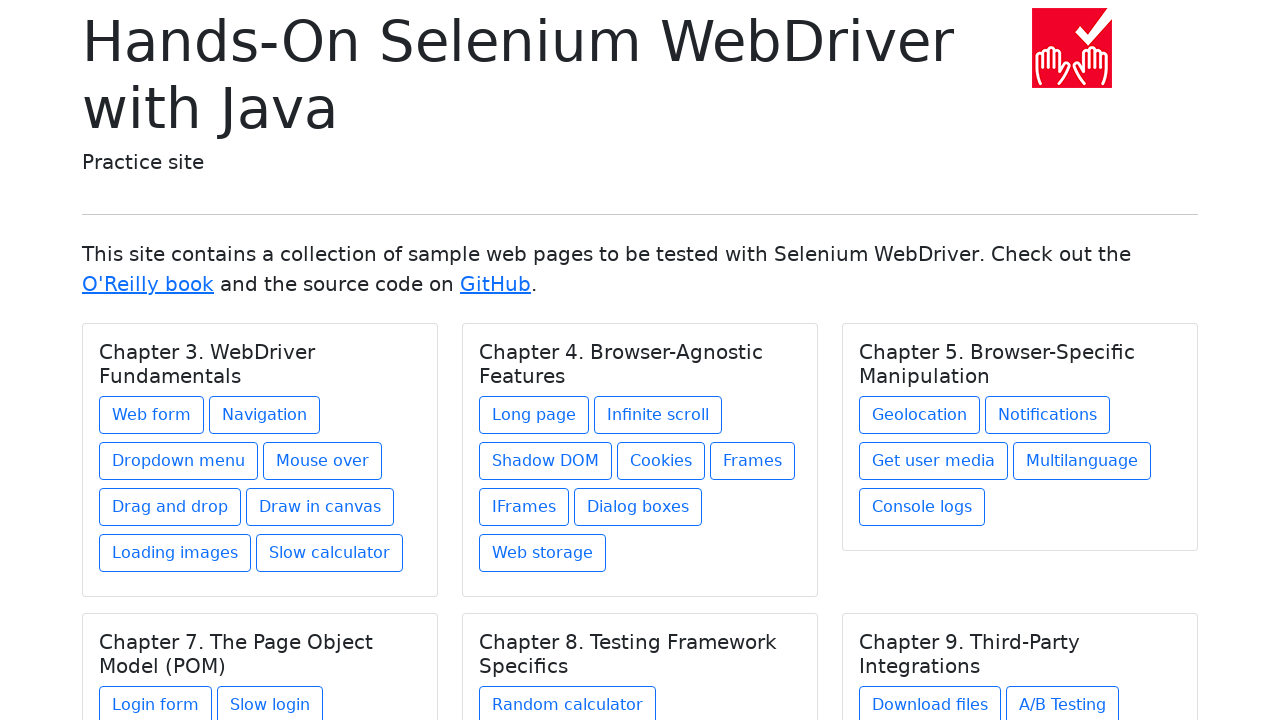

Clicked on Infinite Scroll link in Chapter 4 at (658, 415) on xpath=//h5[text() = 'Chapter 4. Browser-Agnostic Features']/../a[contains(@href,
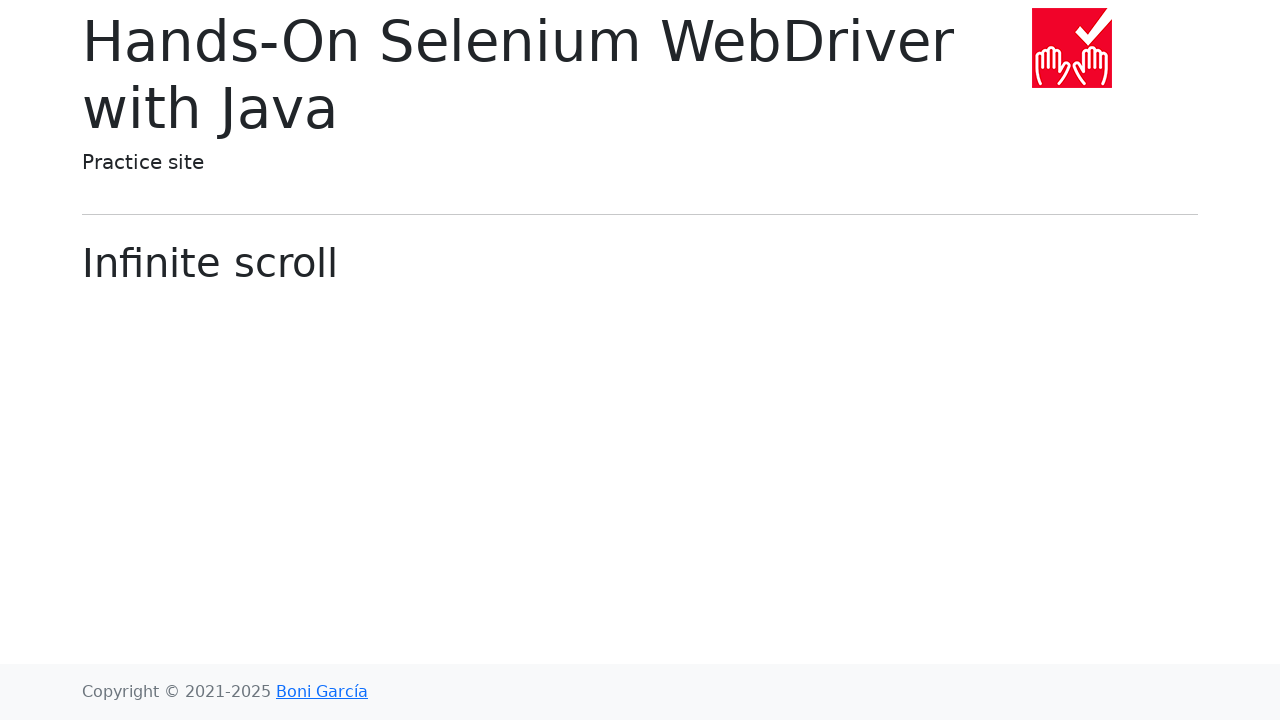

Infinite Scroll page loaded and heading element appeared
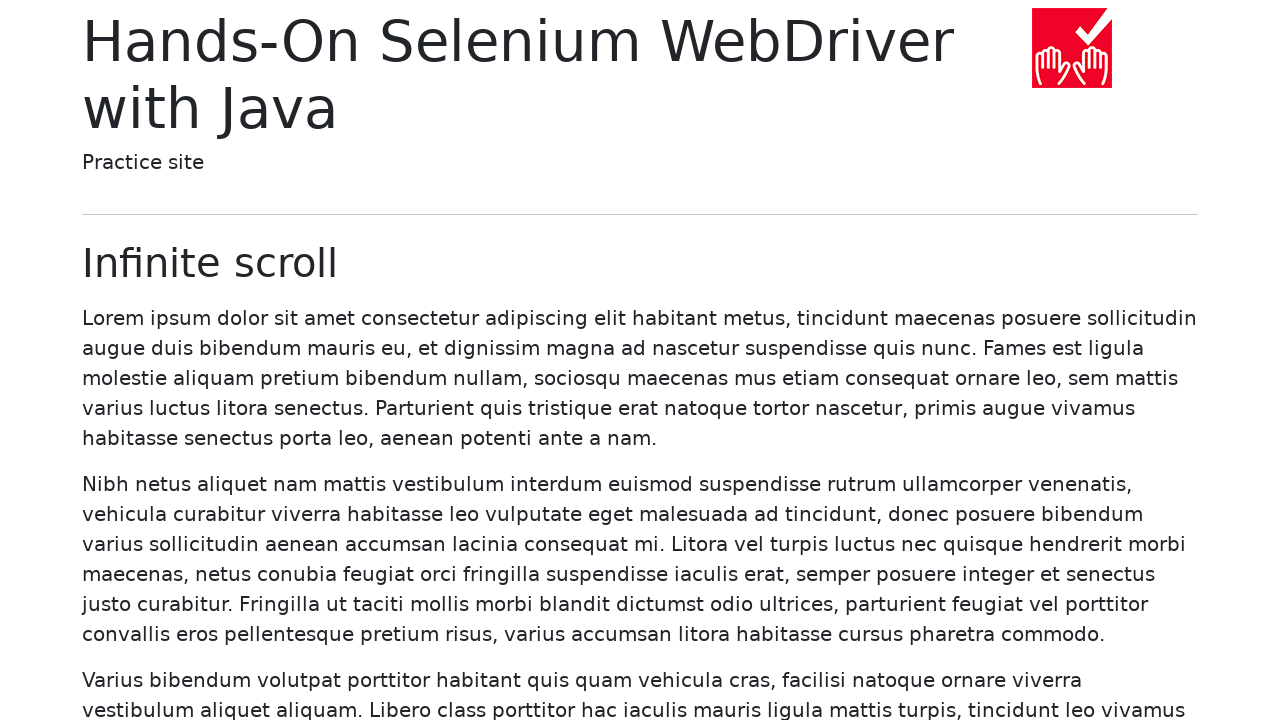

Verified that page heading contains 'Infinite scroll'
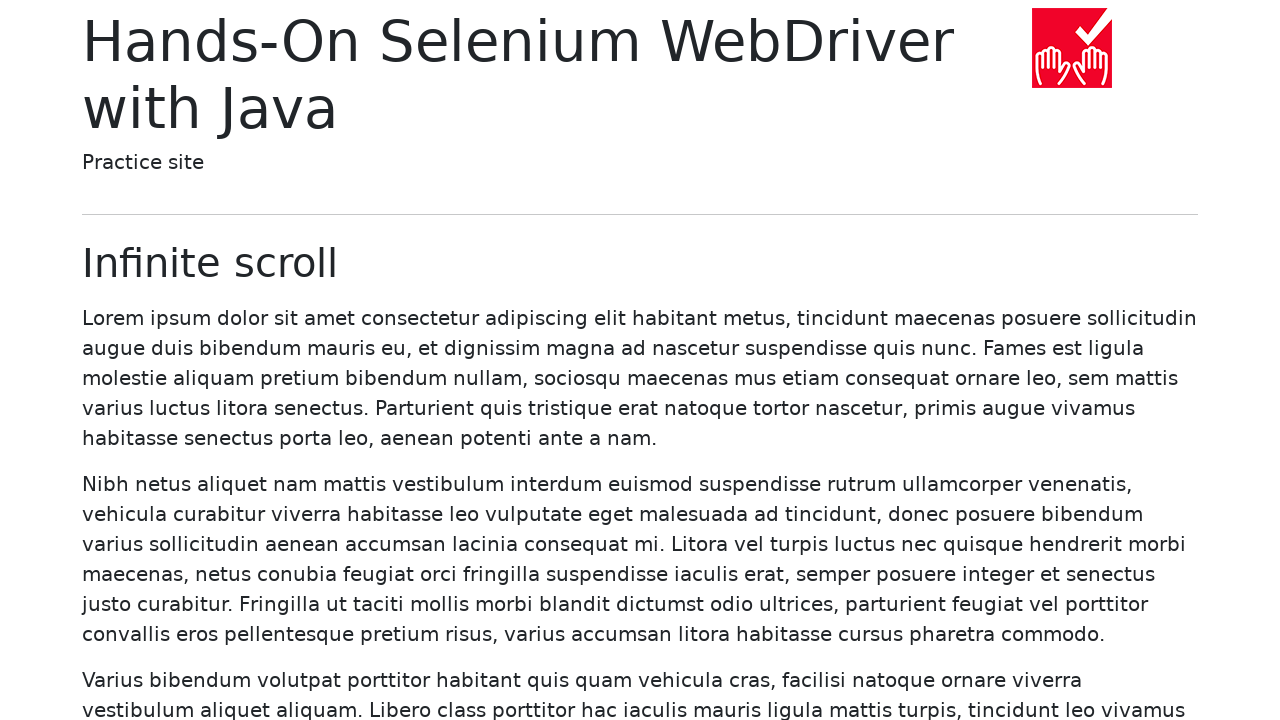

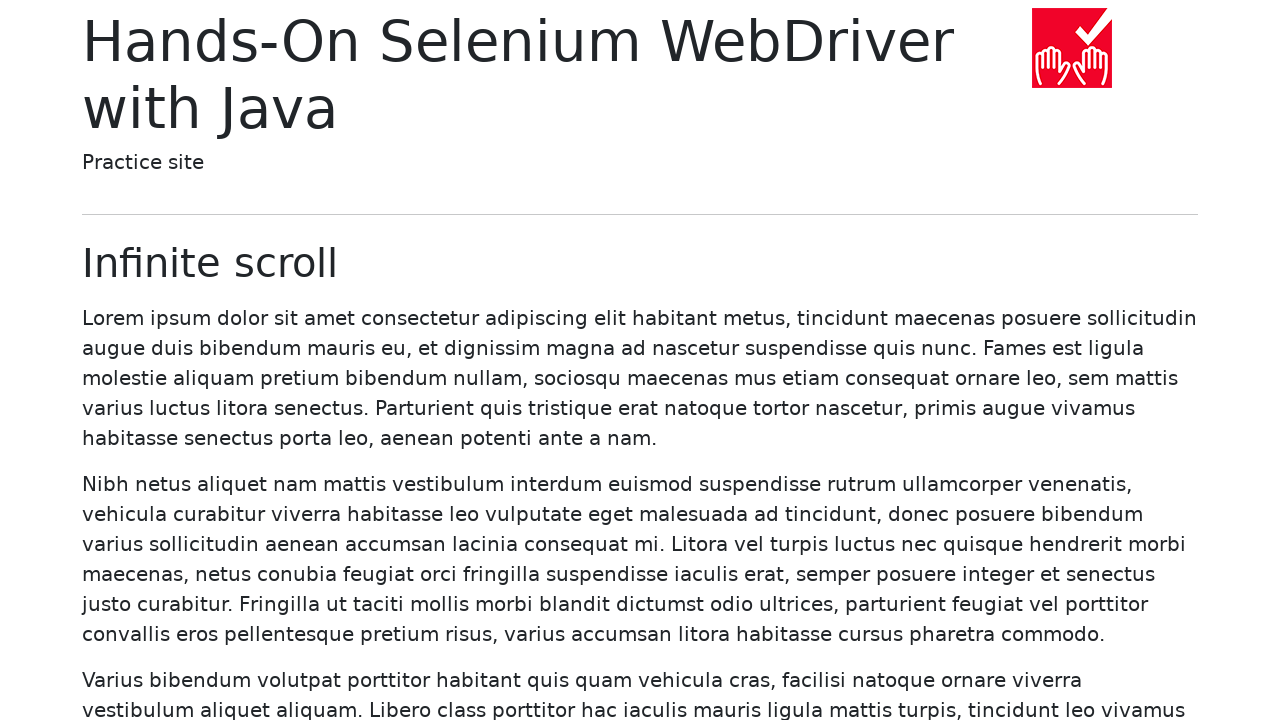